Tests checkbox functionality on the Selenium demo web form by clicking checkboxes multiple times to toggle their states

Starting URL: https://www.selenium.dev/selenium/web/web-form.html

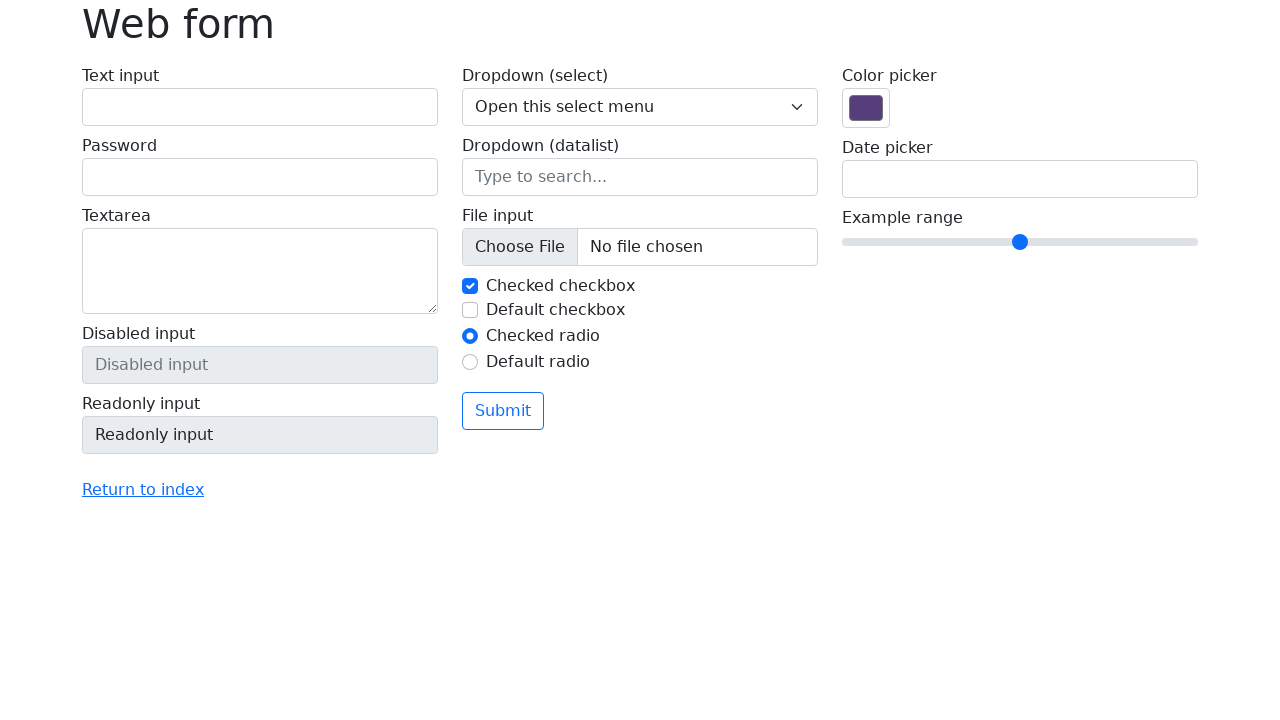

Clicked first checkbox to toggle its state at (470, 286) on input#my-check-1
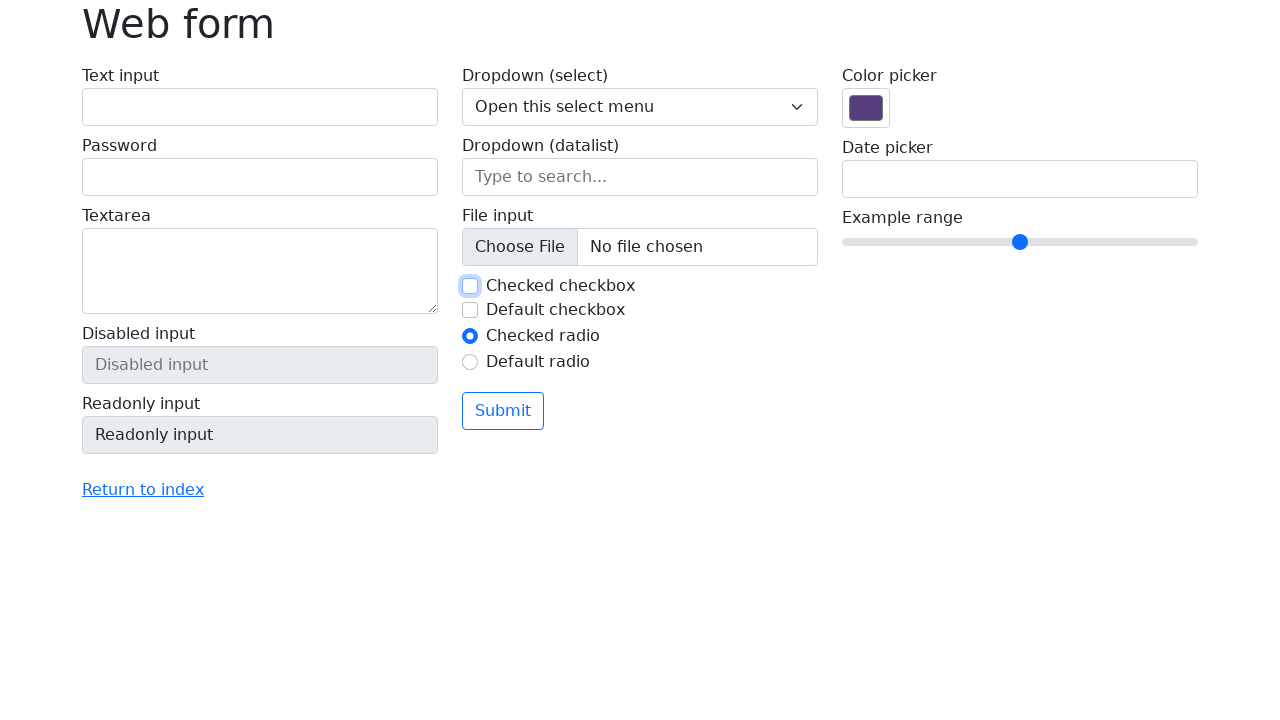

Clicked second checkbox to toggle its state at (470, 310) on input#my-check-2
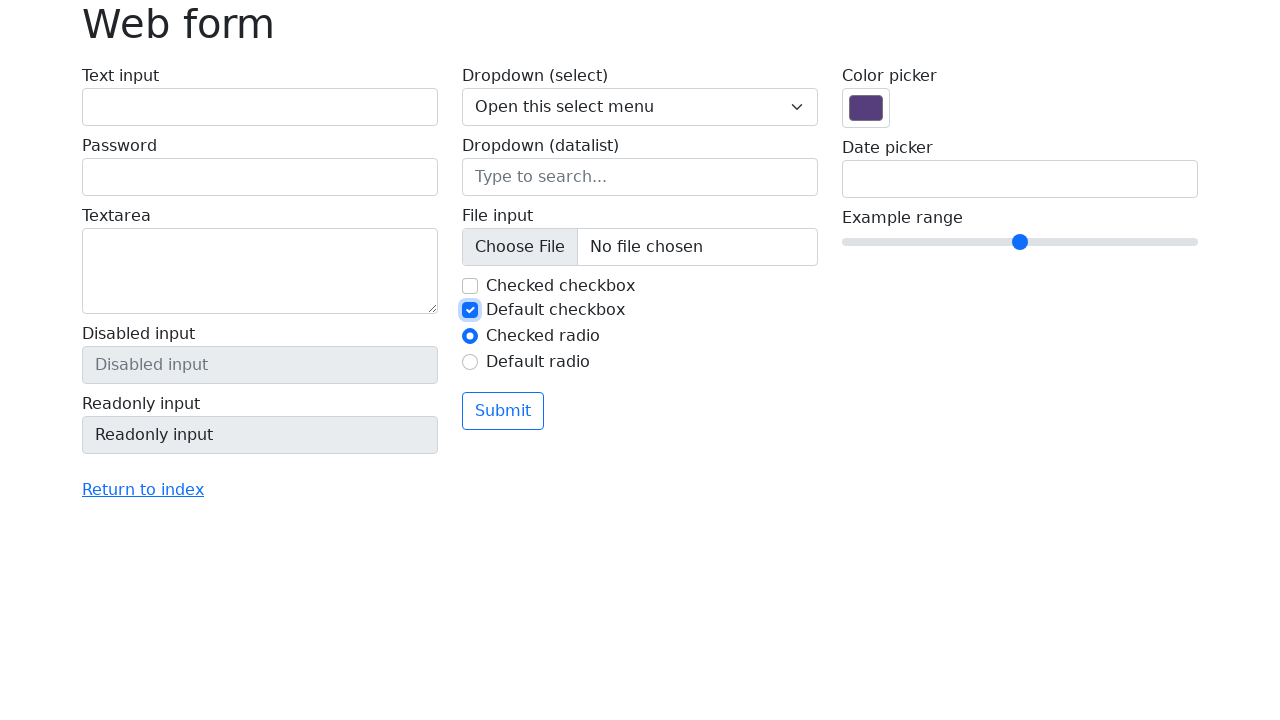

Clicked first checkbox again to toggle its state at (470, 286) on input#my-check-1
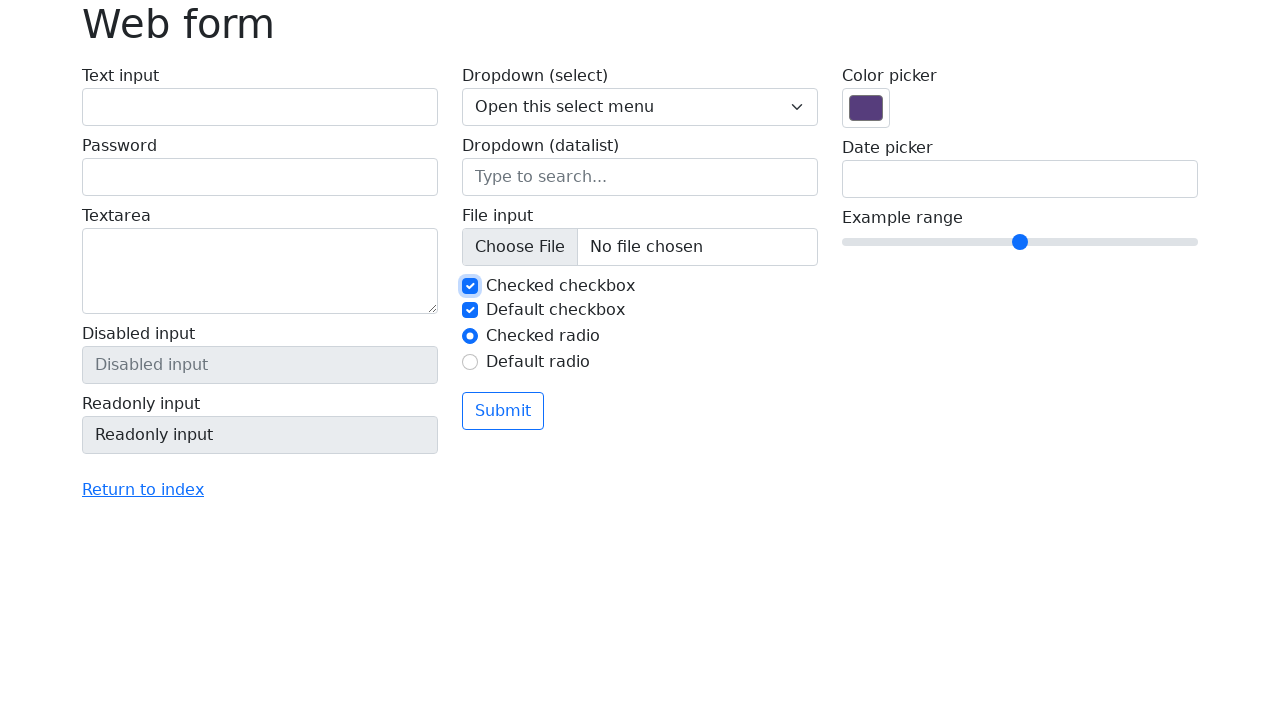

Clicked second checkbox again to toggle its state at (470, 310) on input#my-check-2
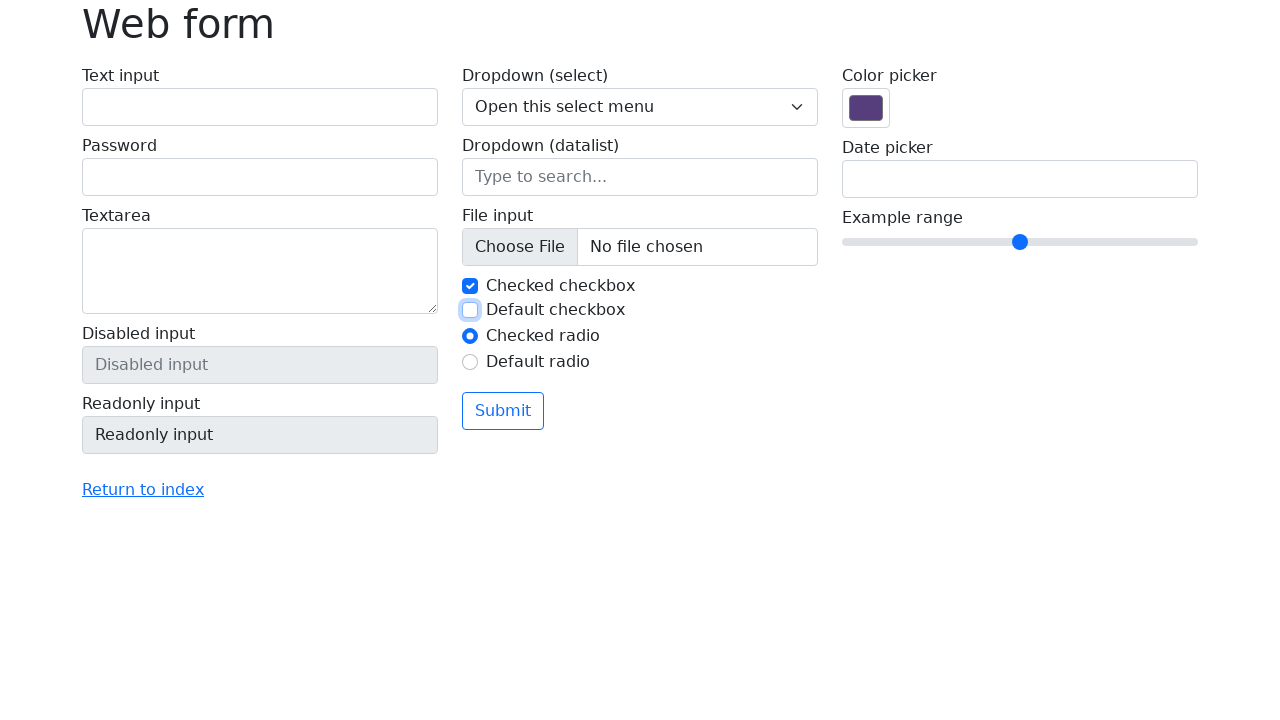

Clicked first checkbox third time to toggle its state at (470, 286) on input#my-check-1
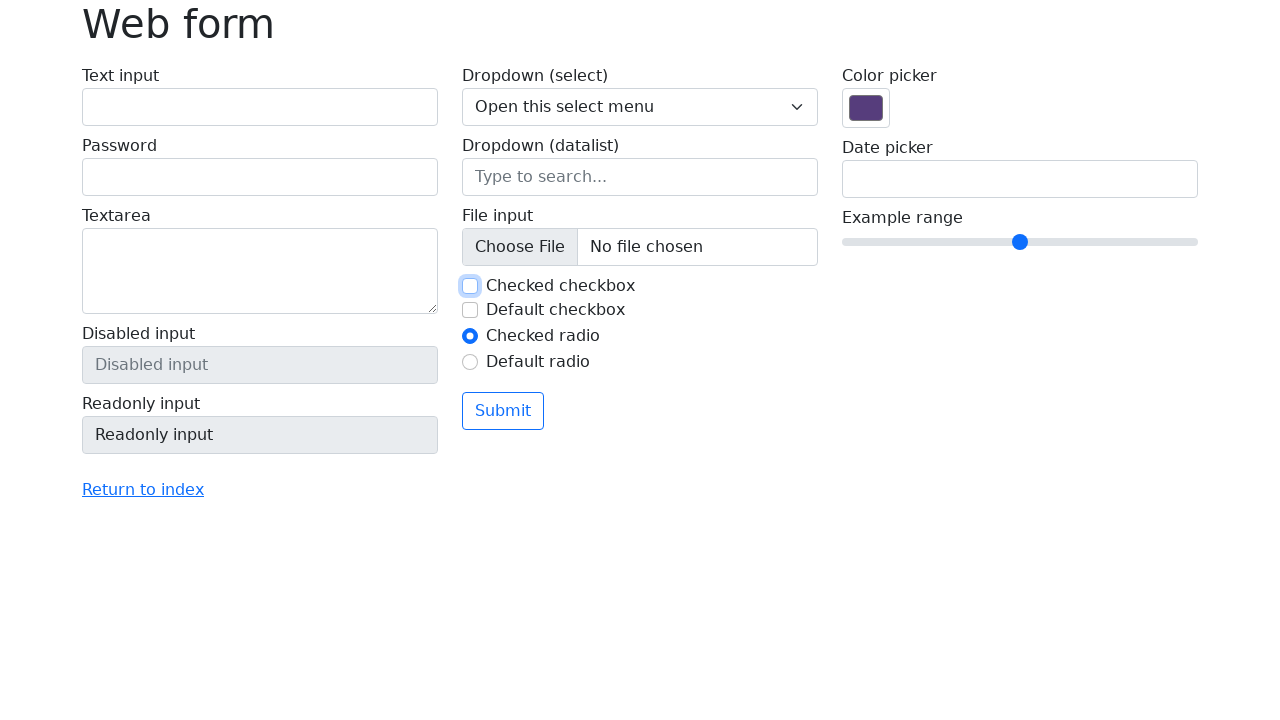

Clicked second checkbox third time to toggle its state at (470, 310) on input#my-check-2
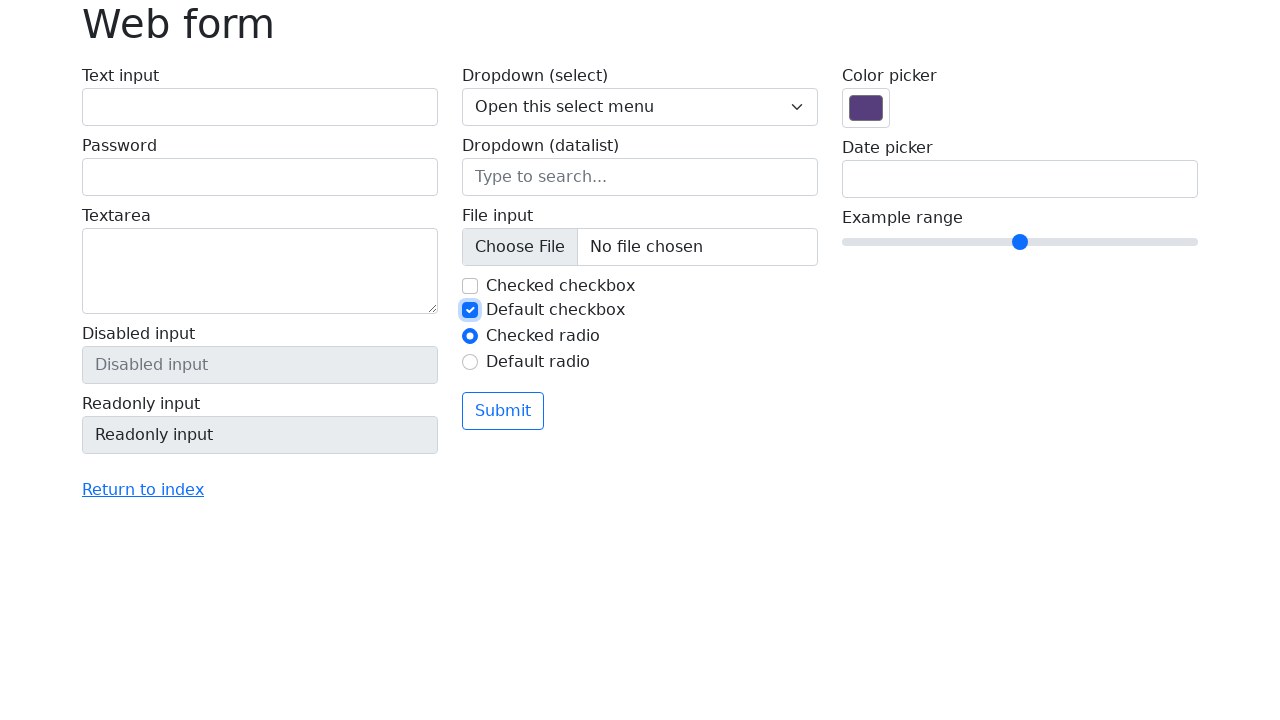

Clicked first checkbox fourth time to toggle its state at (470, 286) on input#my-check-1
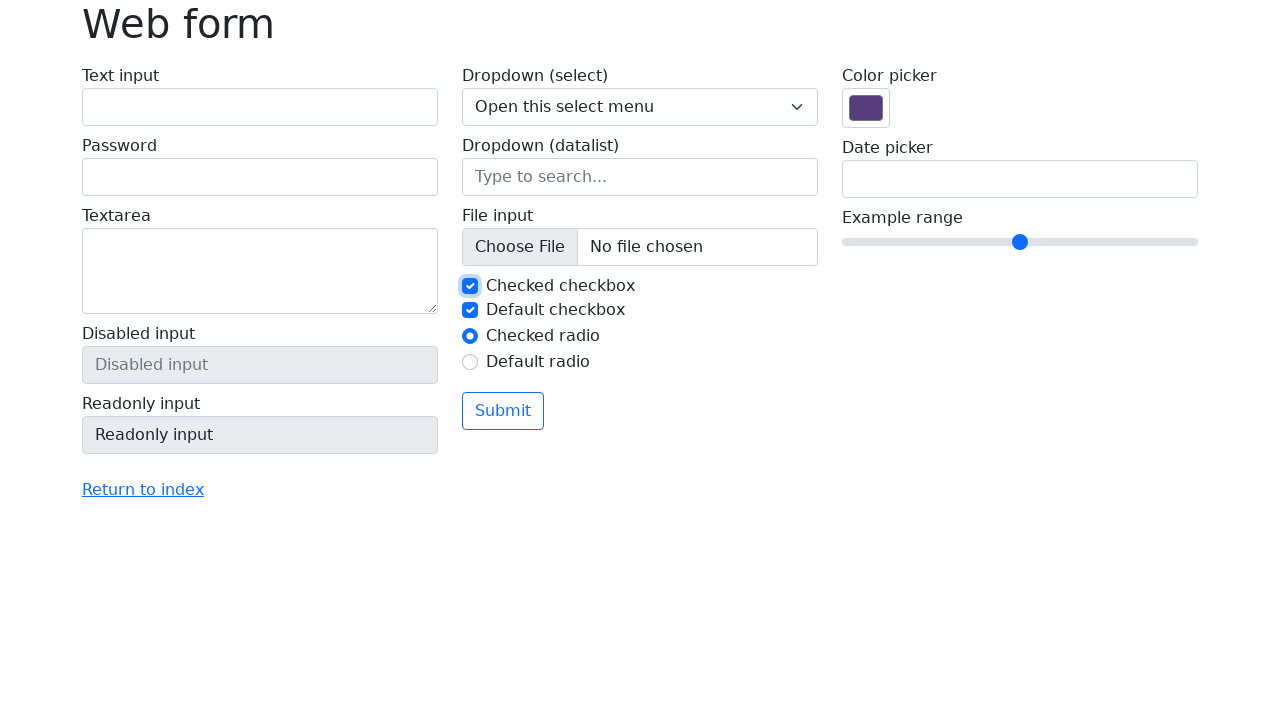

Clicked second checkbox fourth time to toggle its state at (470, 310) on input#my-check-2
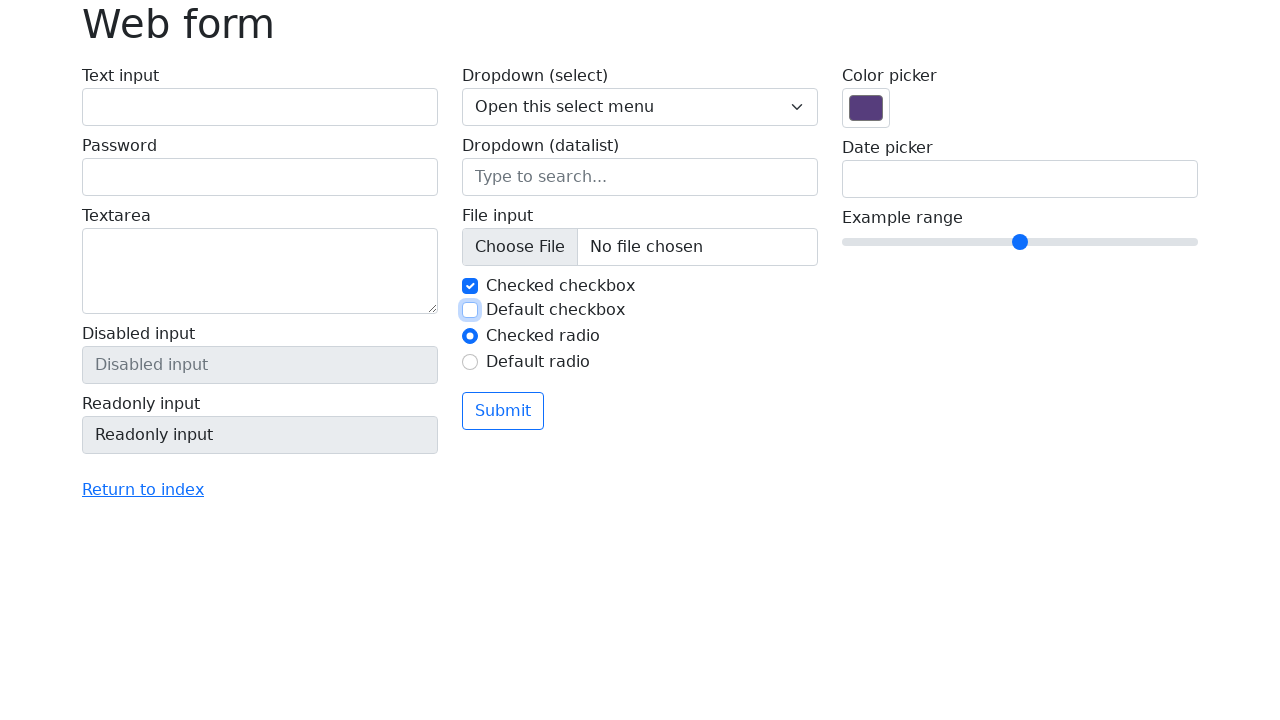

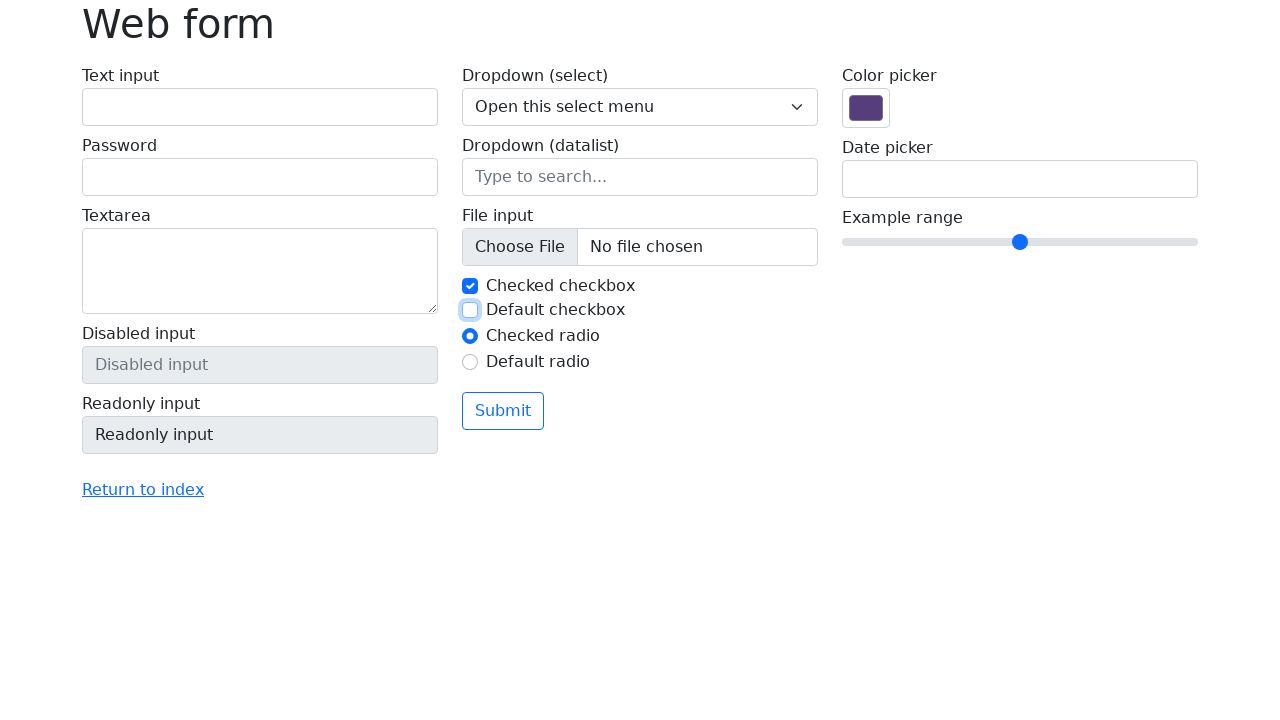